Tests AJAX loading functionality by clicking a button that triggers an AJAX request and waiting for the content to load with the expected text.

Starting URL: http://uitestingplayground.com/ajax

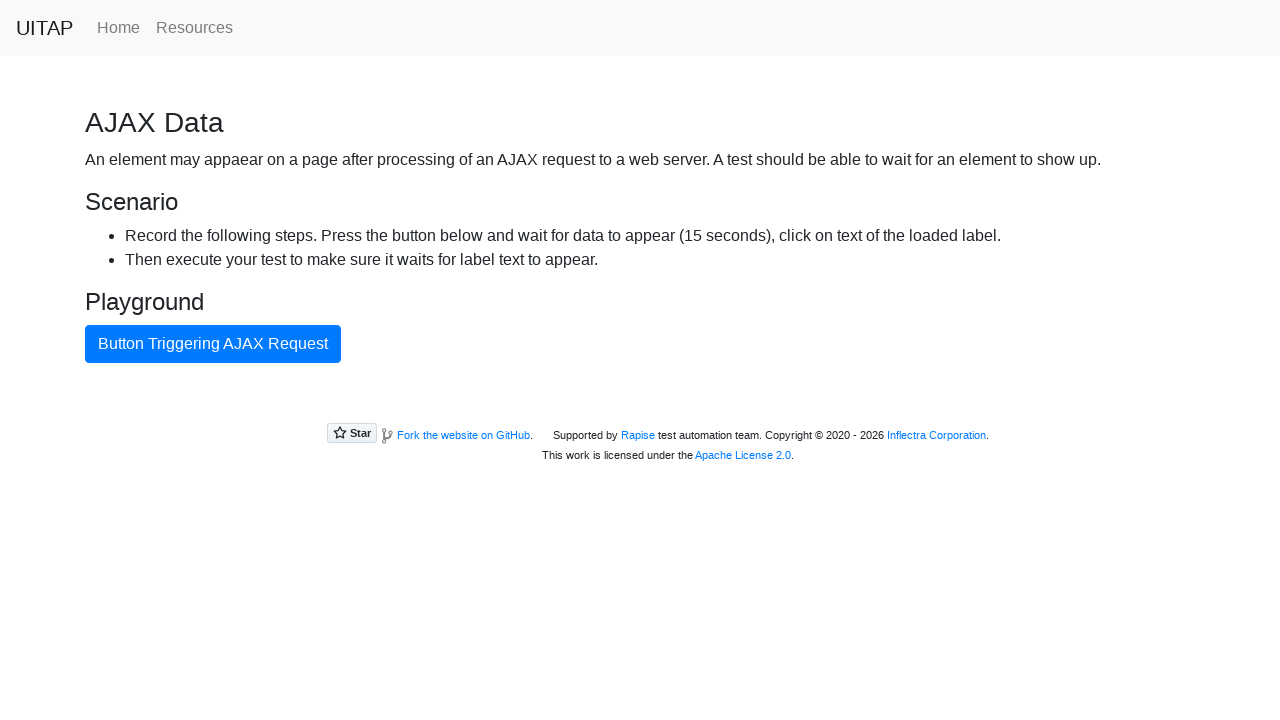

Clicked AJAX button to trigger request at (213, 344) on #ajaxButton
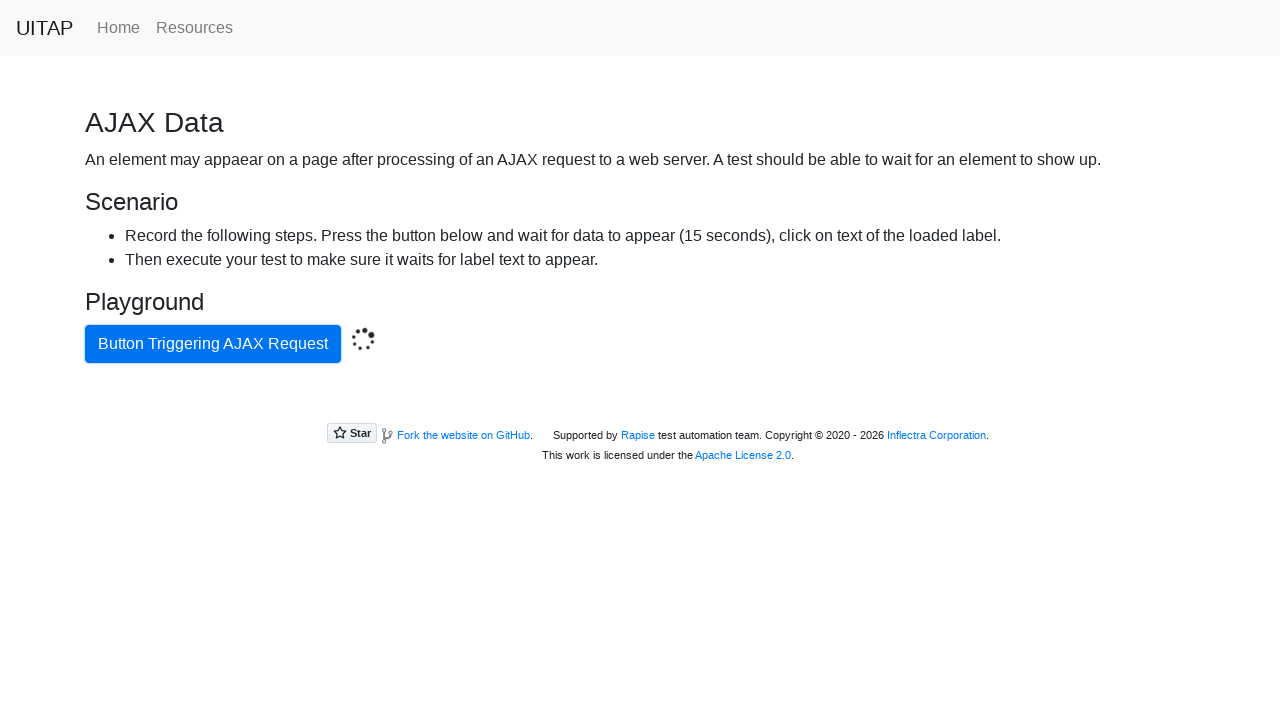

AJAX content loaded with expected text 'Data loaded with AJAX get request.'
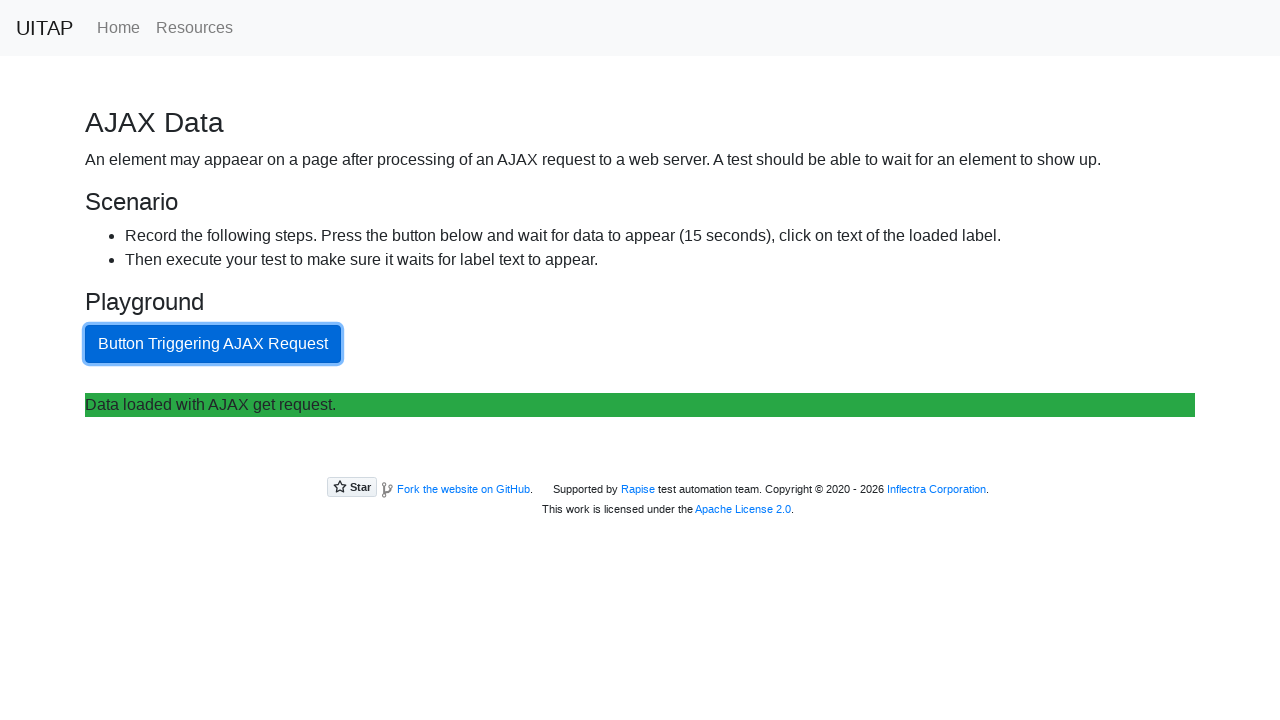

AJAX content div is visible and ready
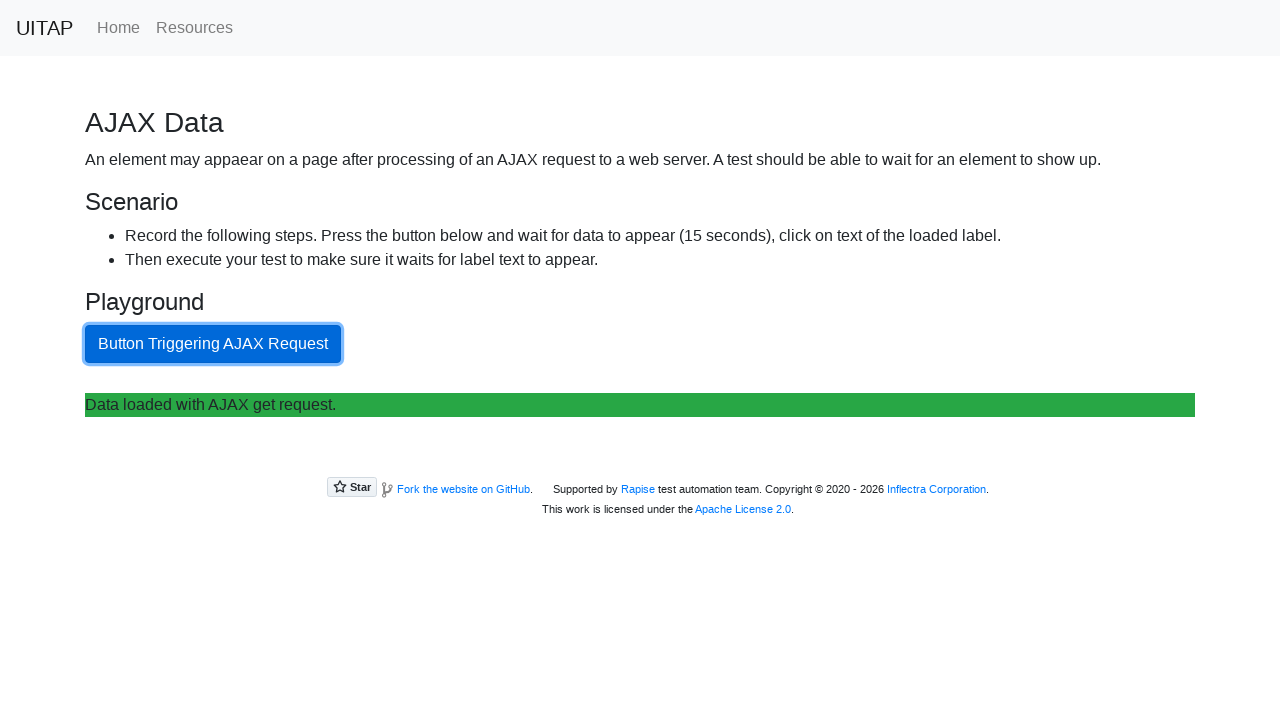

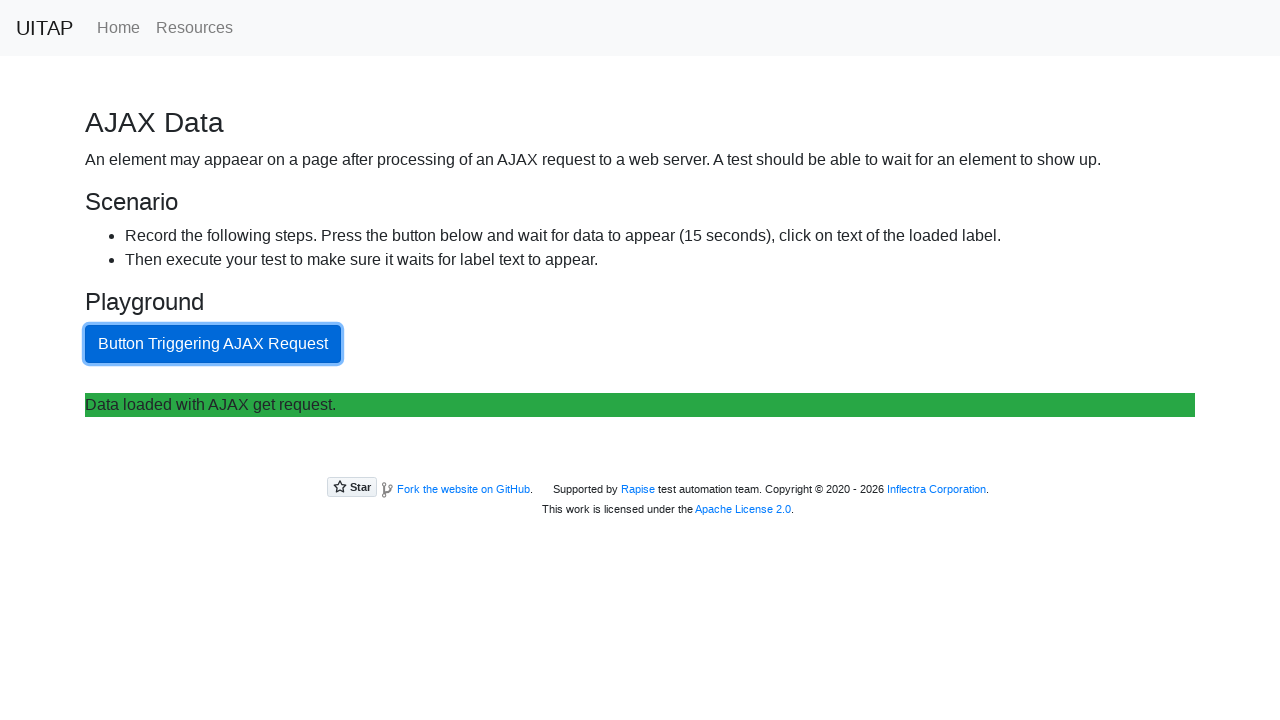